Navigates to W3Schools forms page, clears the firstname input field and enters new text

Starting URL: https://www.w3schools.com/html/html_forms.asp

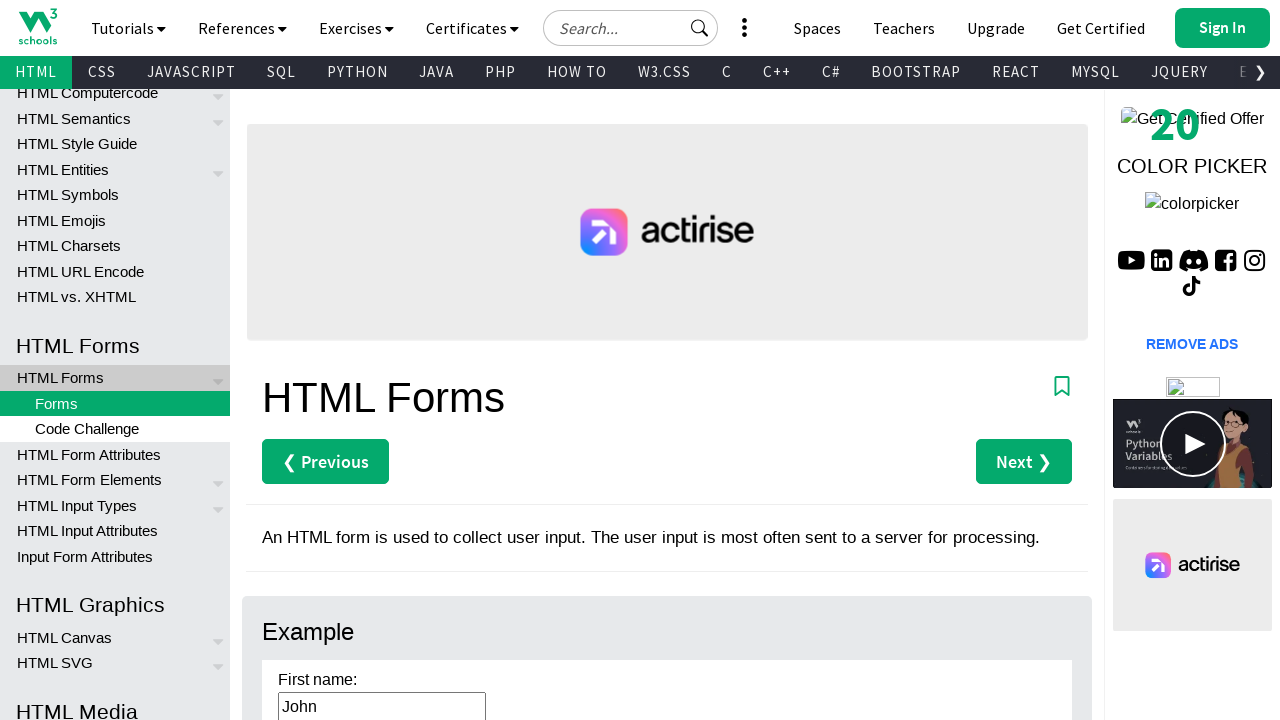

Navigated to W3Schools HTML forms page
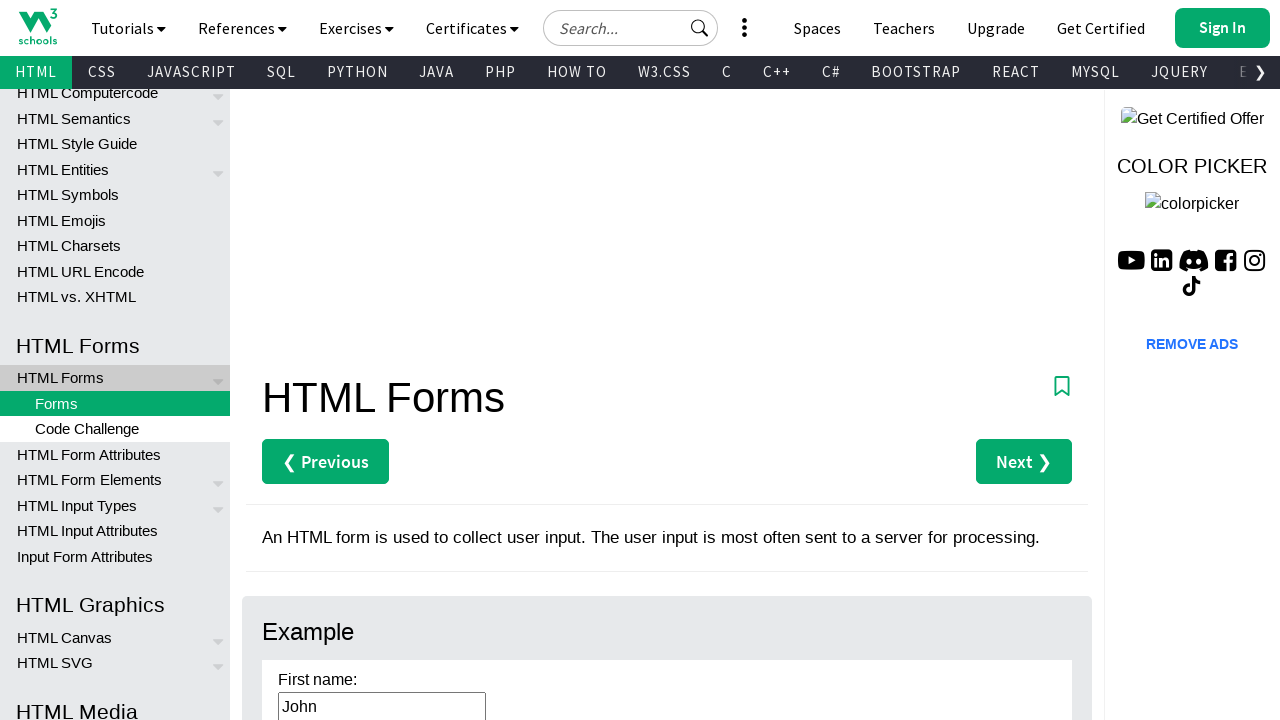

Cleared the firstname input field on input[name='firstname']
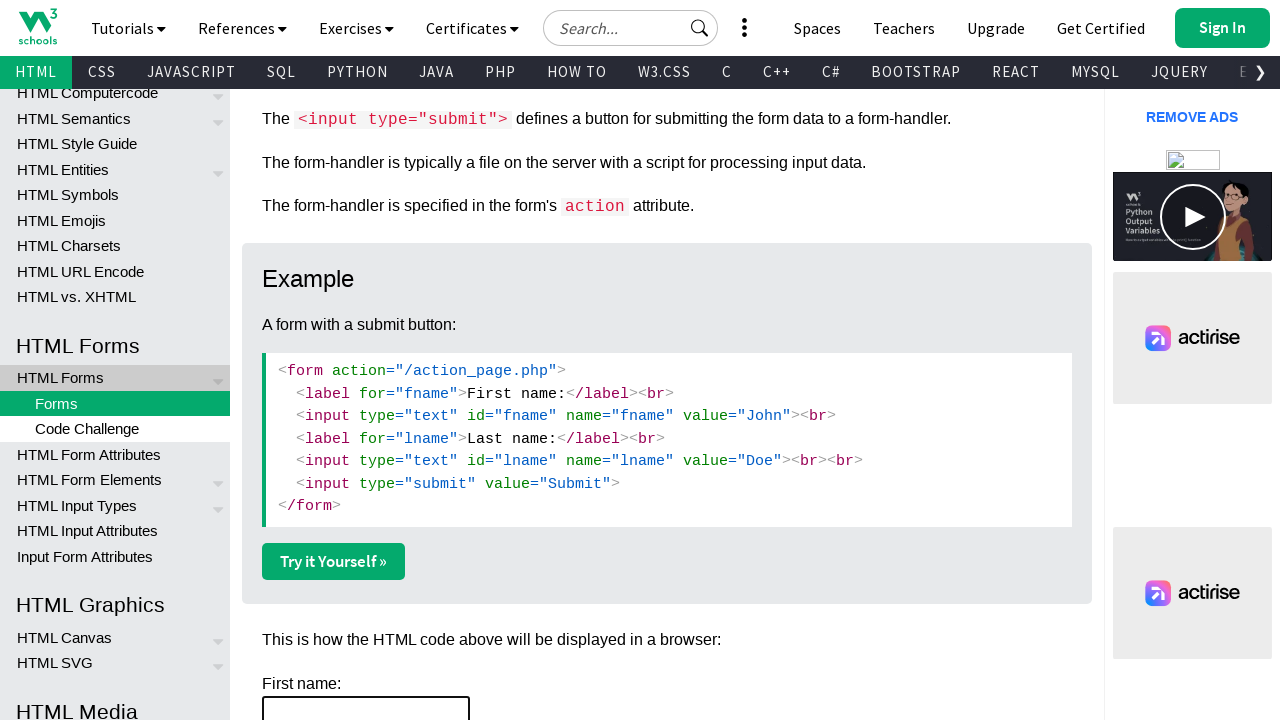

Entered 'Lukasz Akademia Kodu' into the firstname input field on input[name='firstname']
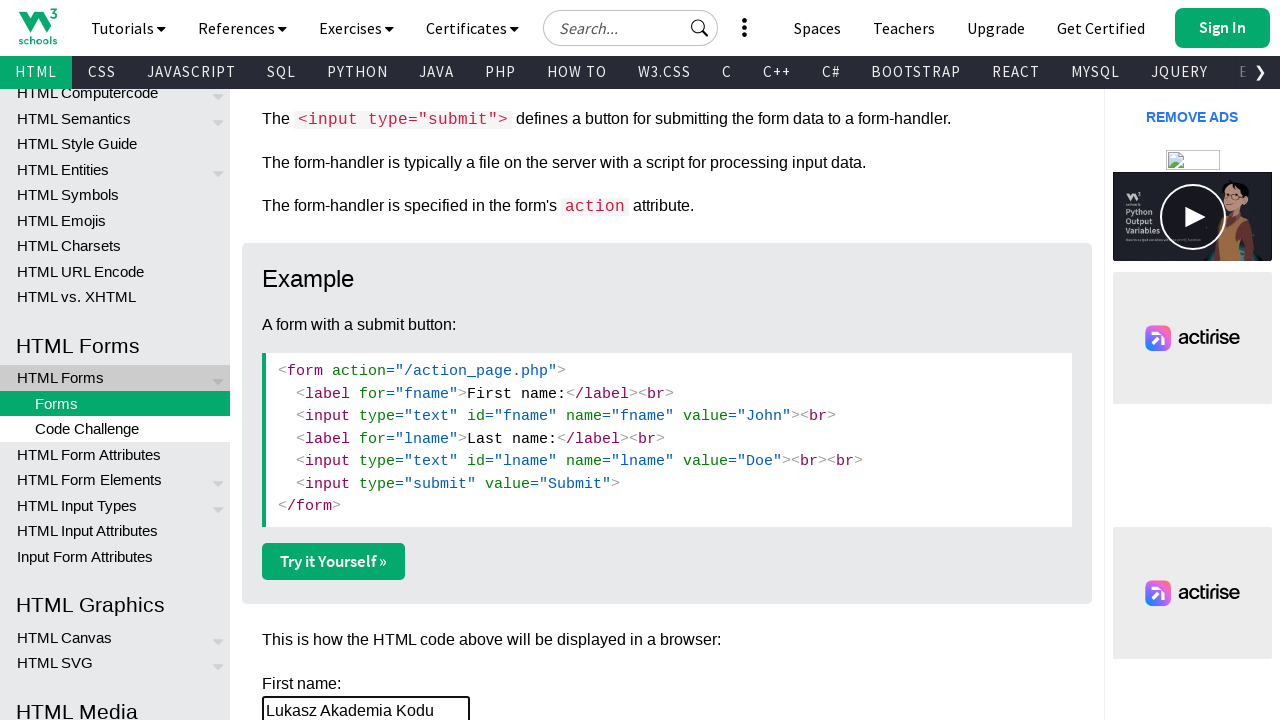

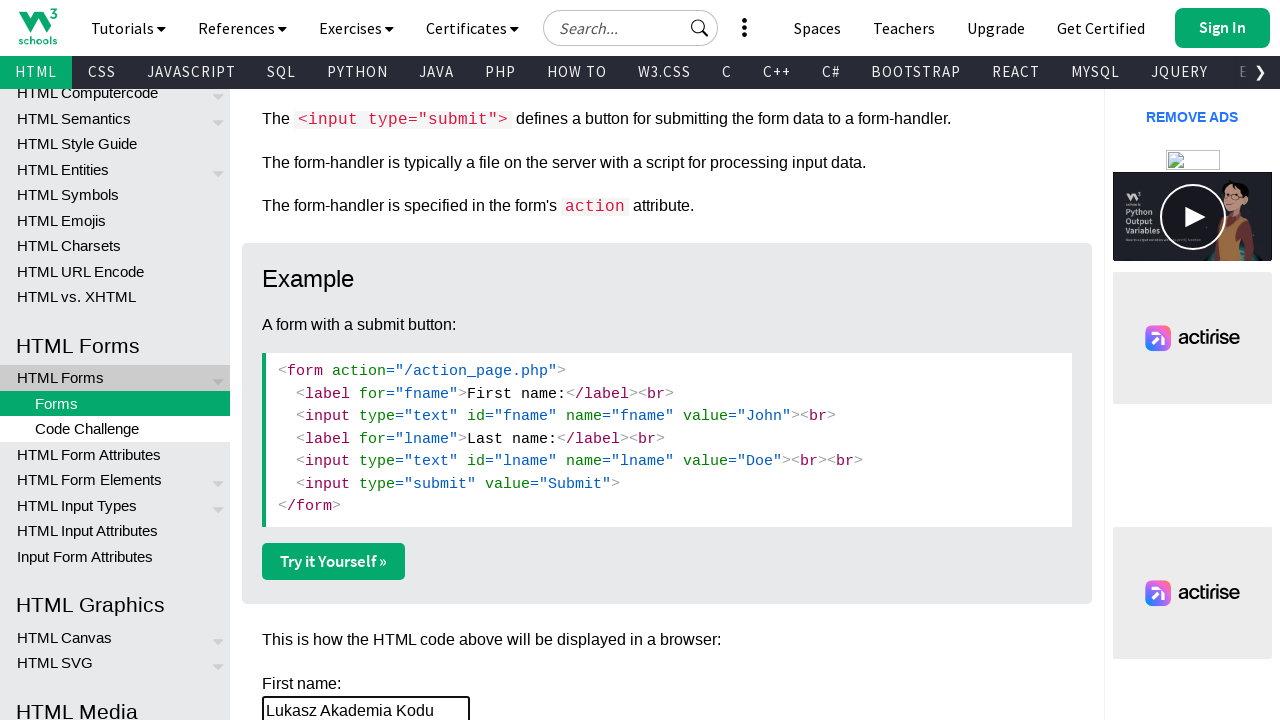